Tests dynamic content loading by clicking a button to start a timer and waiting for specific text to appear

Starting URL: http://seleniumpractise.blogspot.sg/2016/08/how-to-use-explicit-wait-in-selenium.html

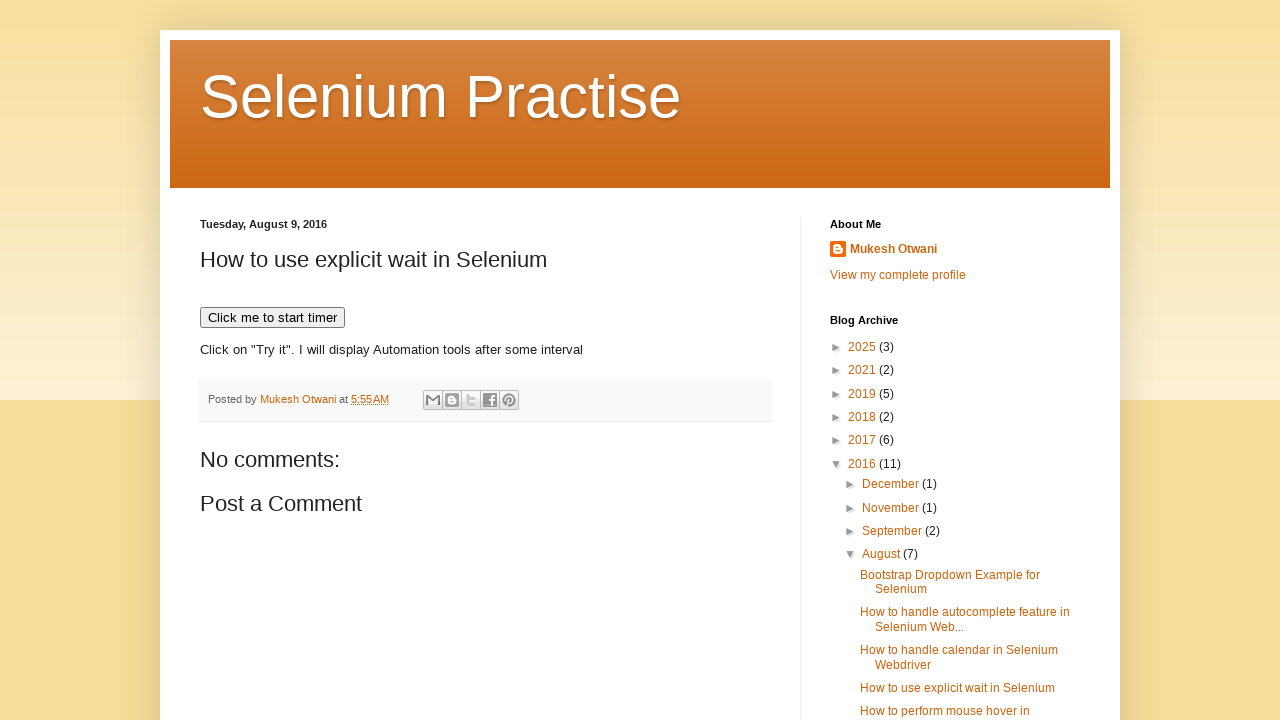

Clicked 'Click me to start timer' button to initiate dynamic content loading at (272, 318) on xpath=//button[text()='Click me to start timer']
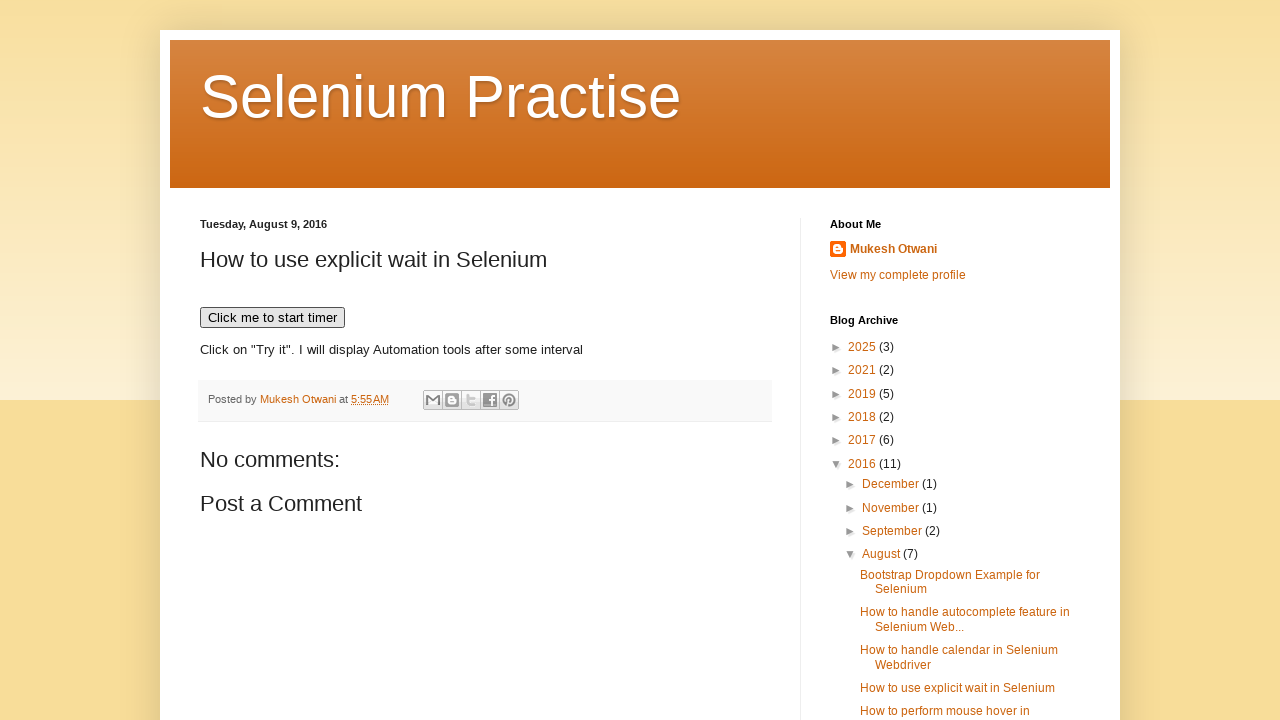

Waited for #demo element to display 'webdriver' text
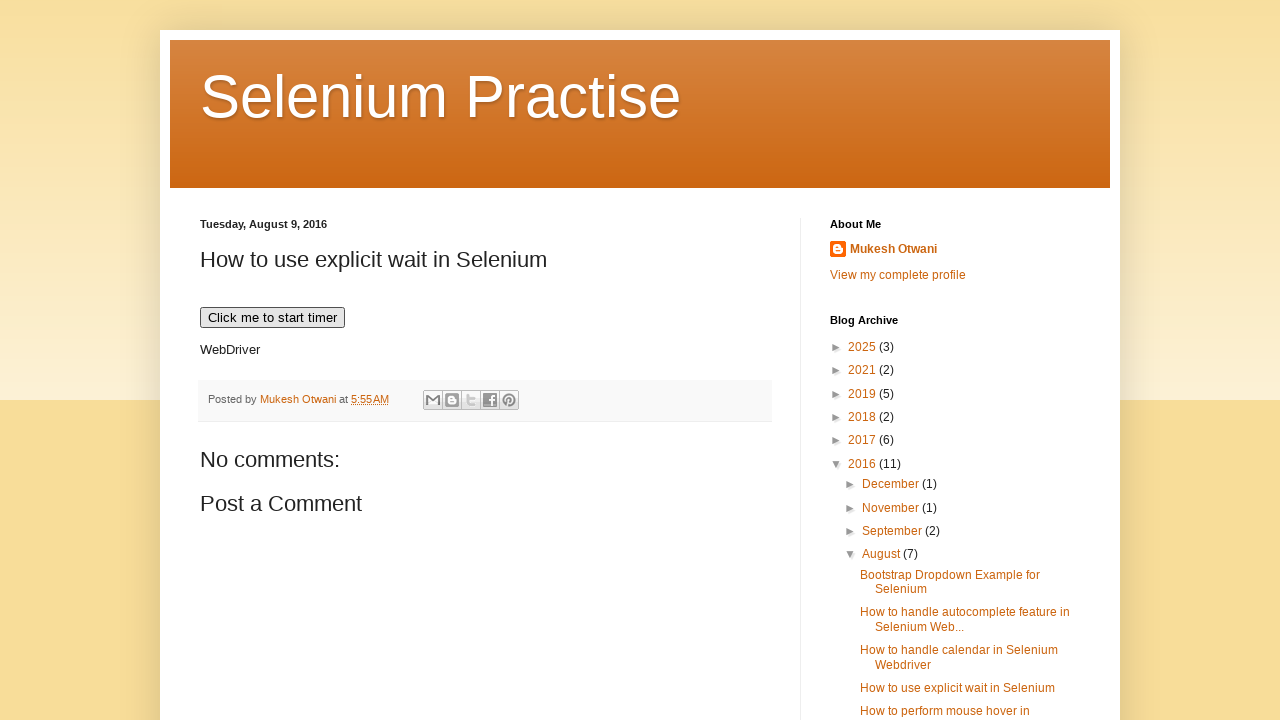

Located #demo element
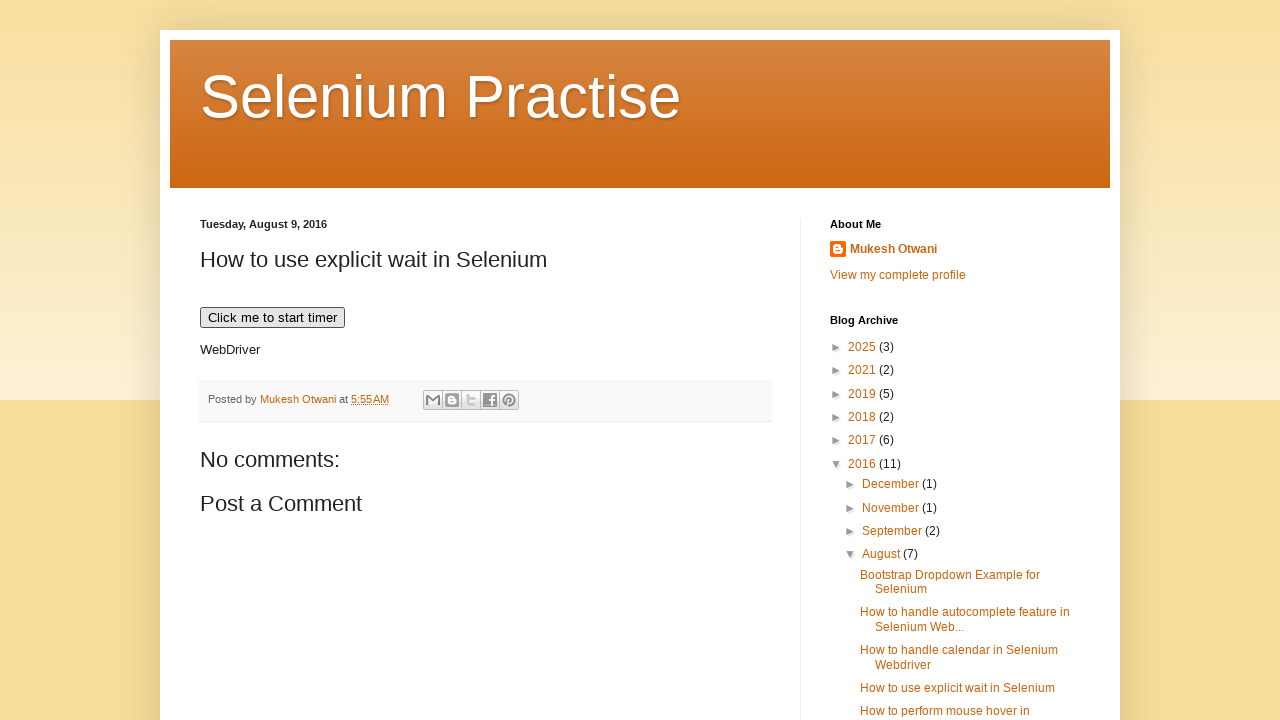

Verified that #demo element is visible
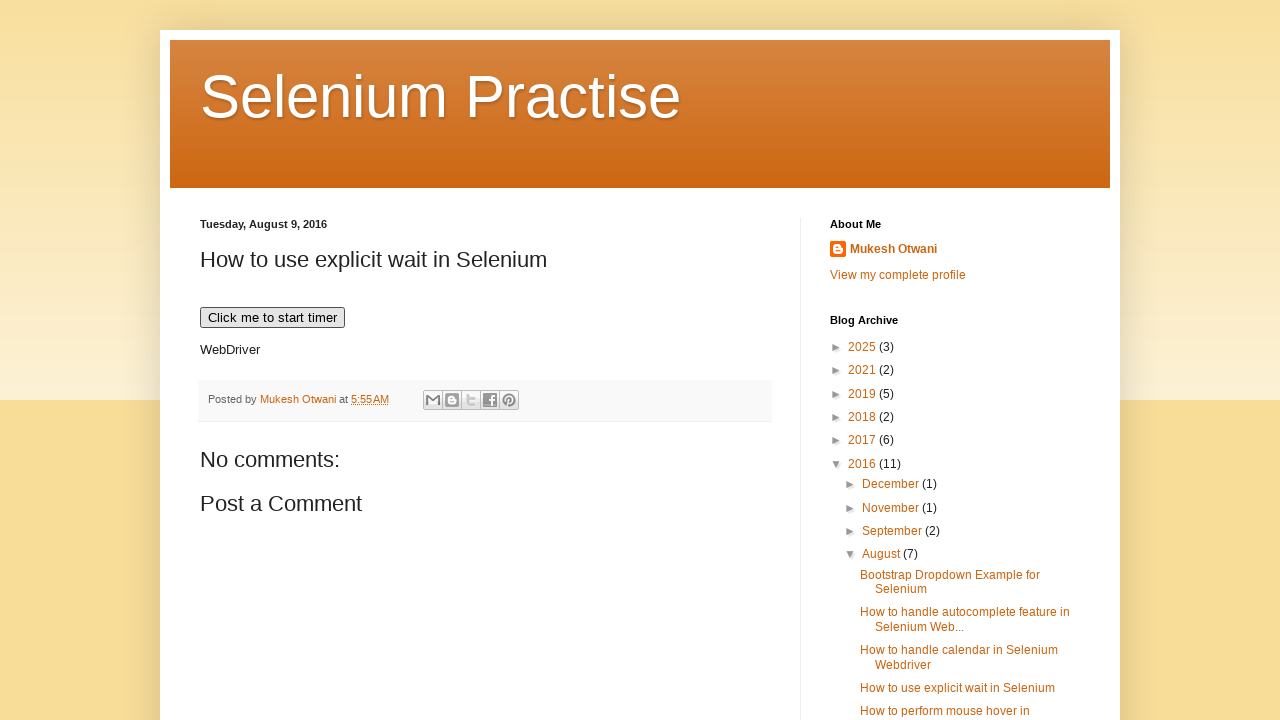

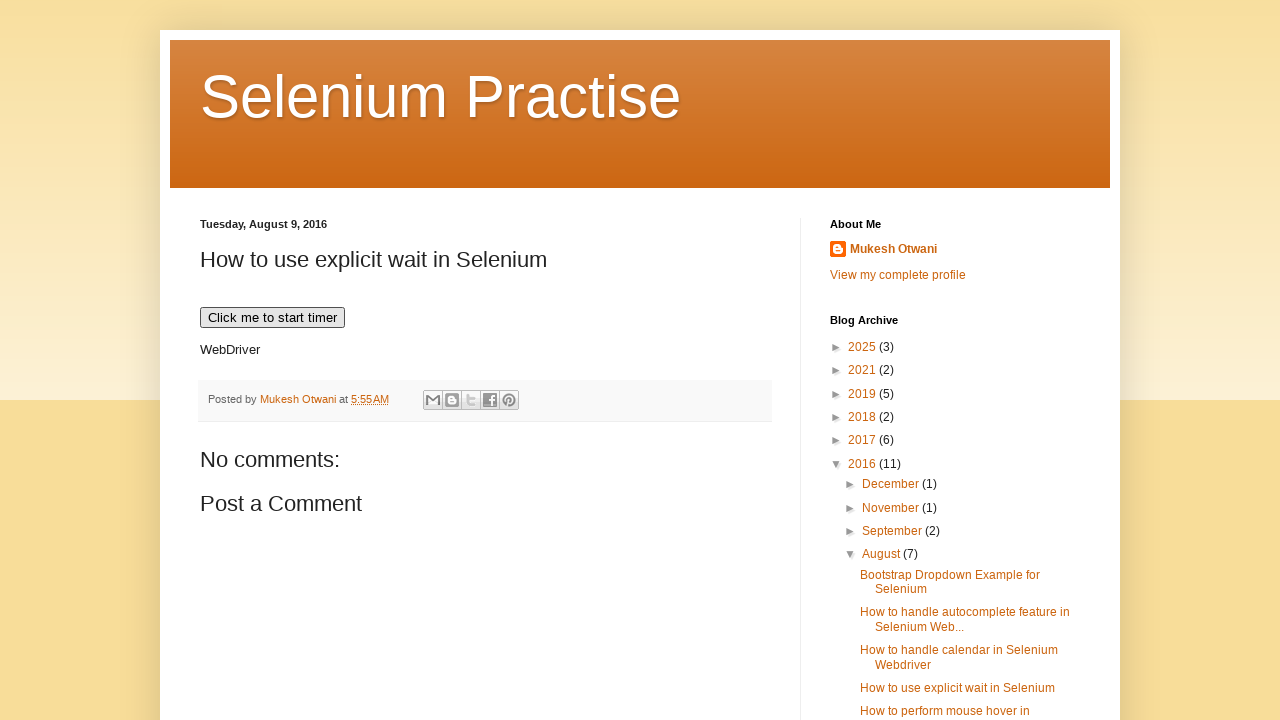